Navigates to a registration demo page and clicks on an image upload element to test the image source functionality.

Starting URL: http://demo.automationtesting.in/Register.html

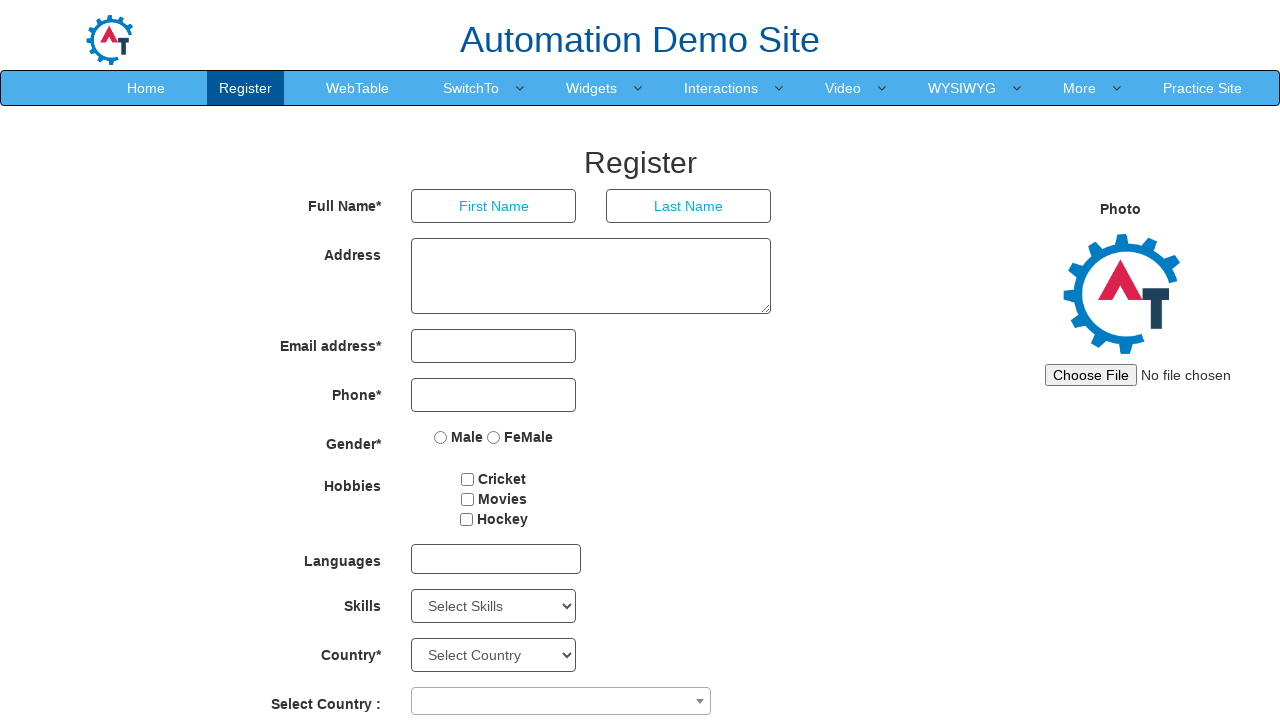

Navigated to registration demo page
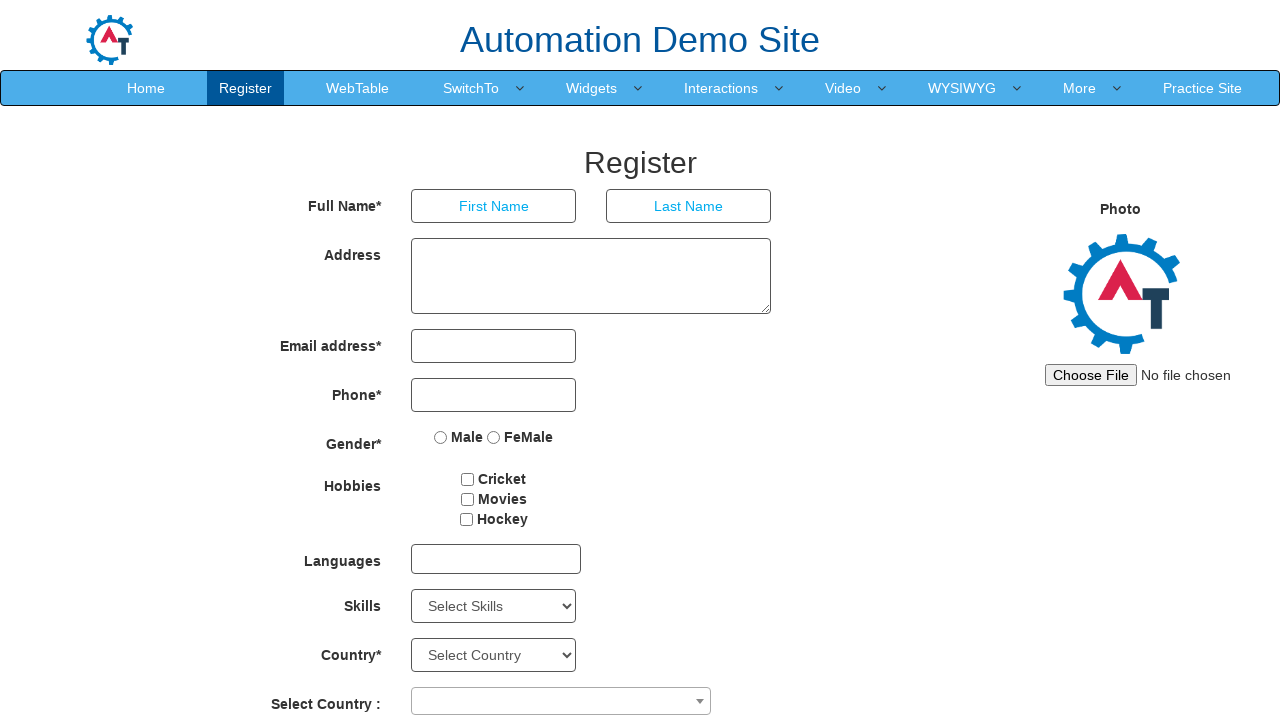

Page loaded and DOM content ready
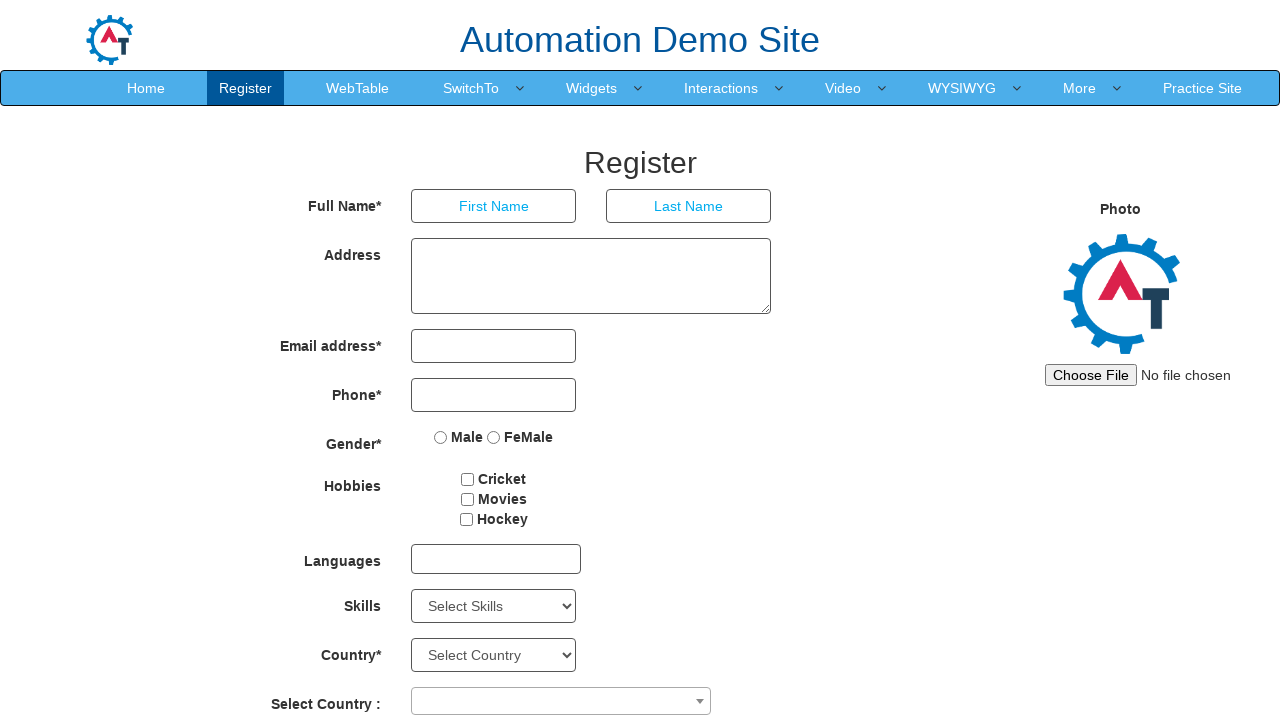

Clicked on image upload element to test image source functionality at (1144, 375) on #imagesrc
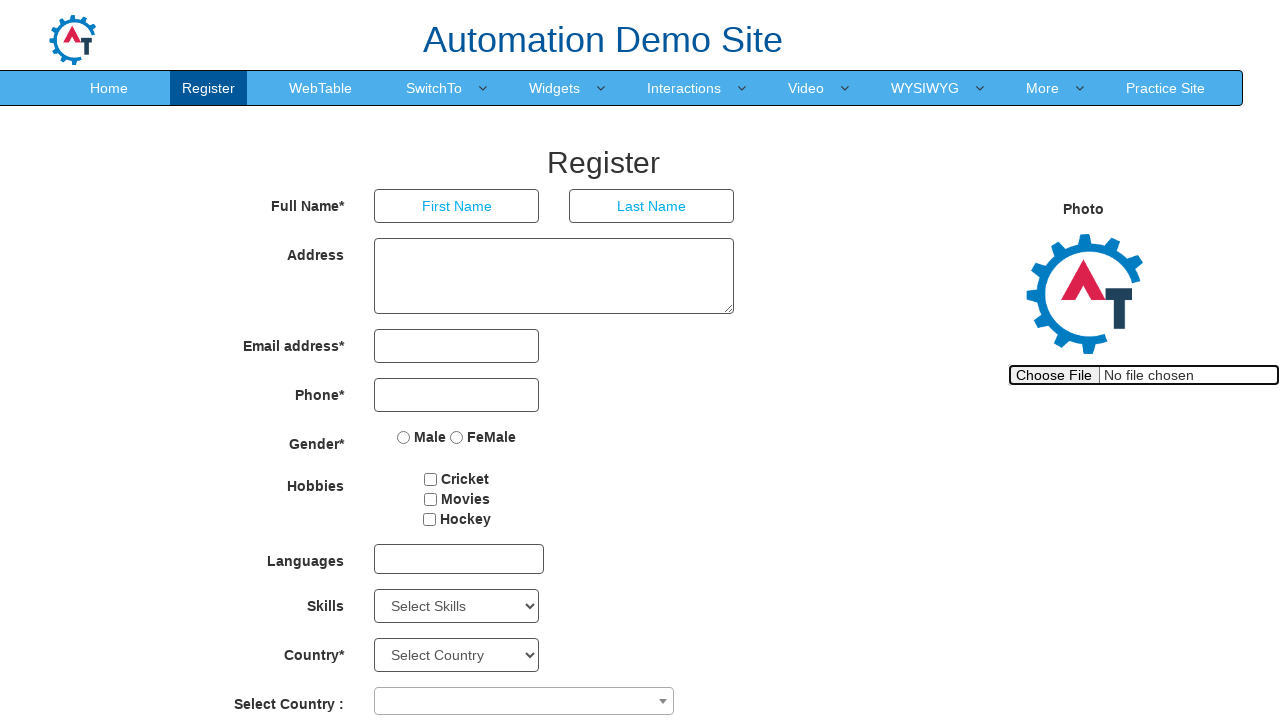

Waited 2 seconds for image source action to complete
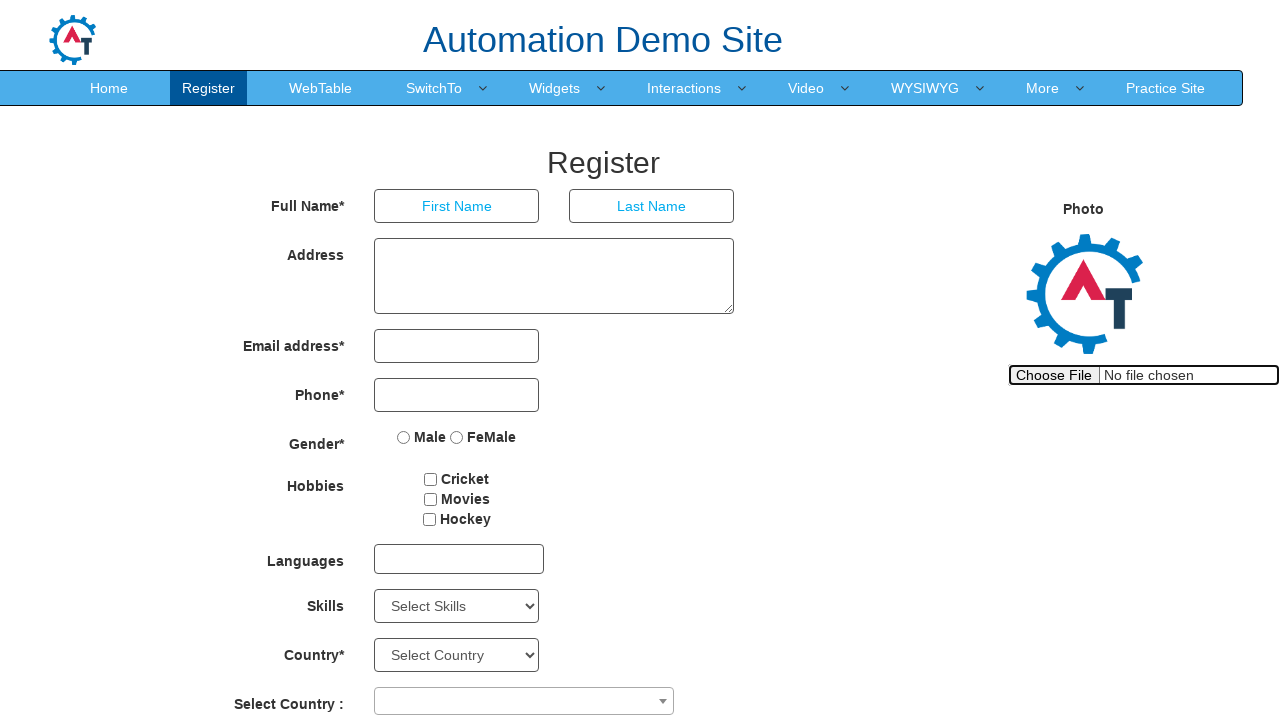

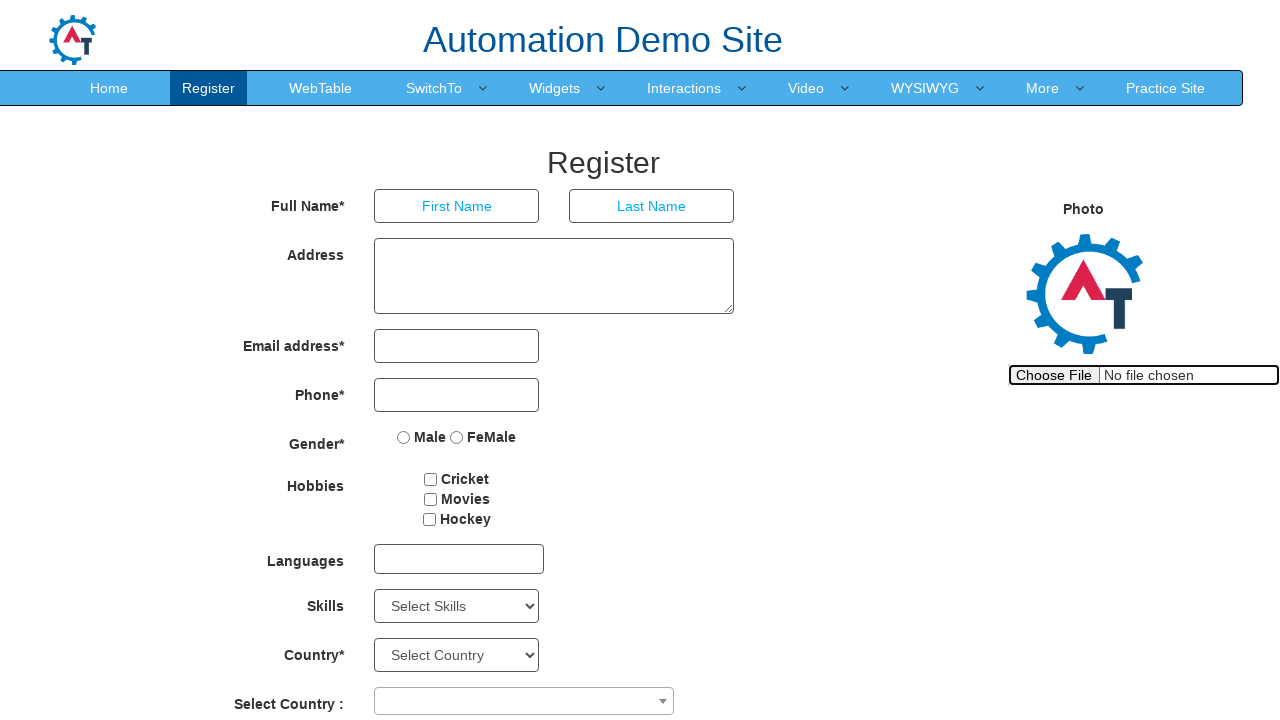